Tests entry ad modal by navigating to the page and dismissing the modal popup

Starting URL: https://the-internet.herokuapp.com/

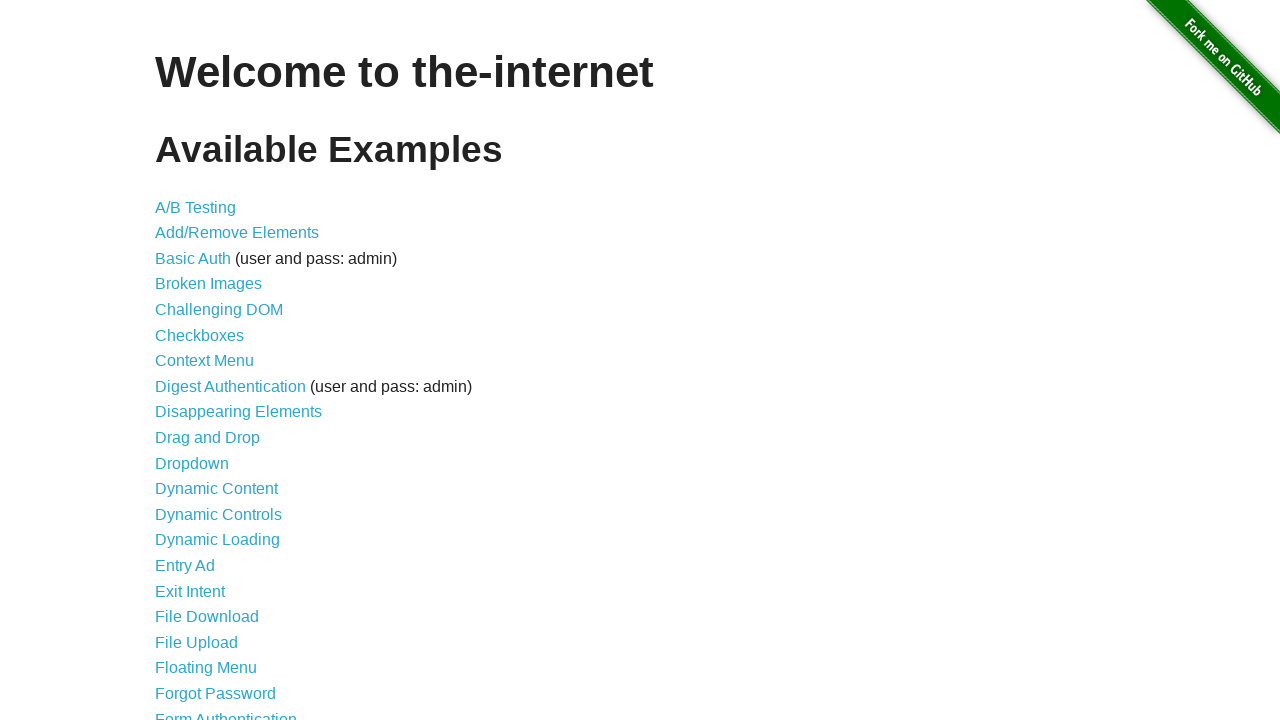

Clicked link to navigate to entry ad page at (185, 566) on xpath=//a[@href='/entry_ad']
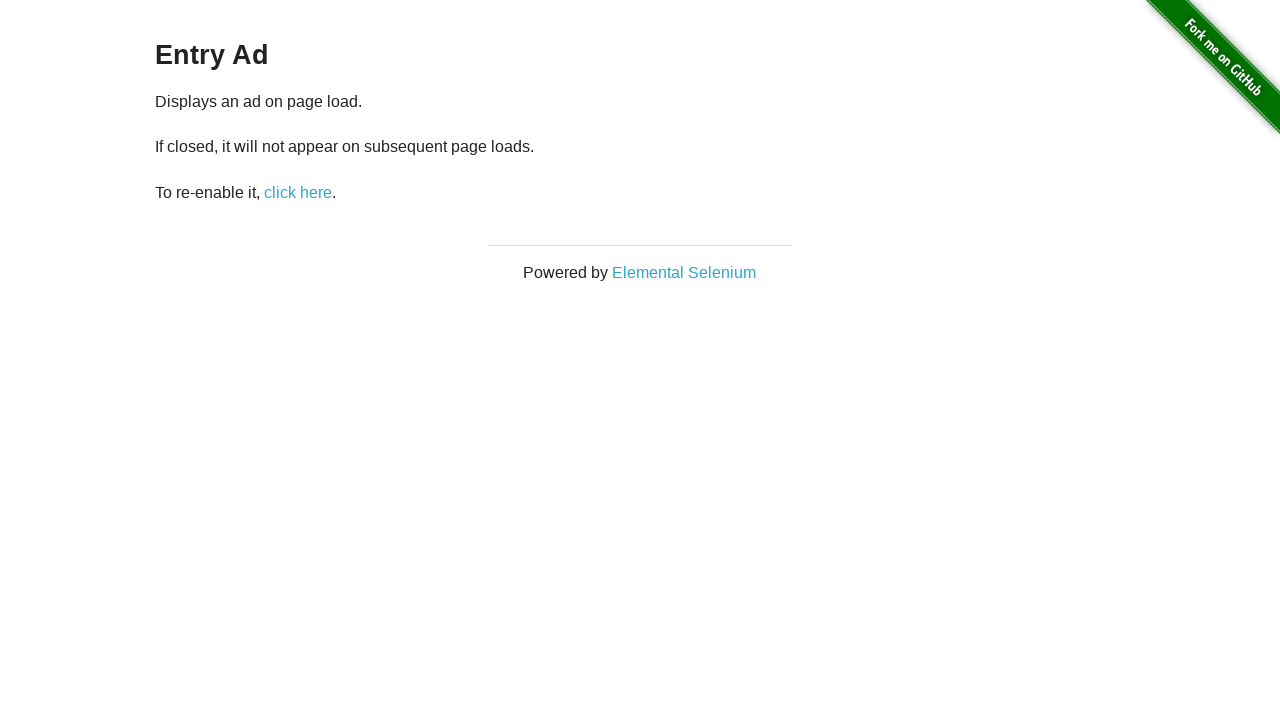

Entry ad modal appeared and loaded
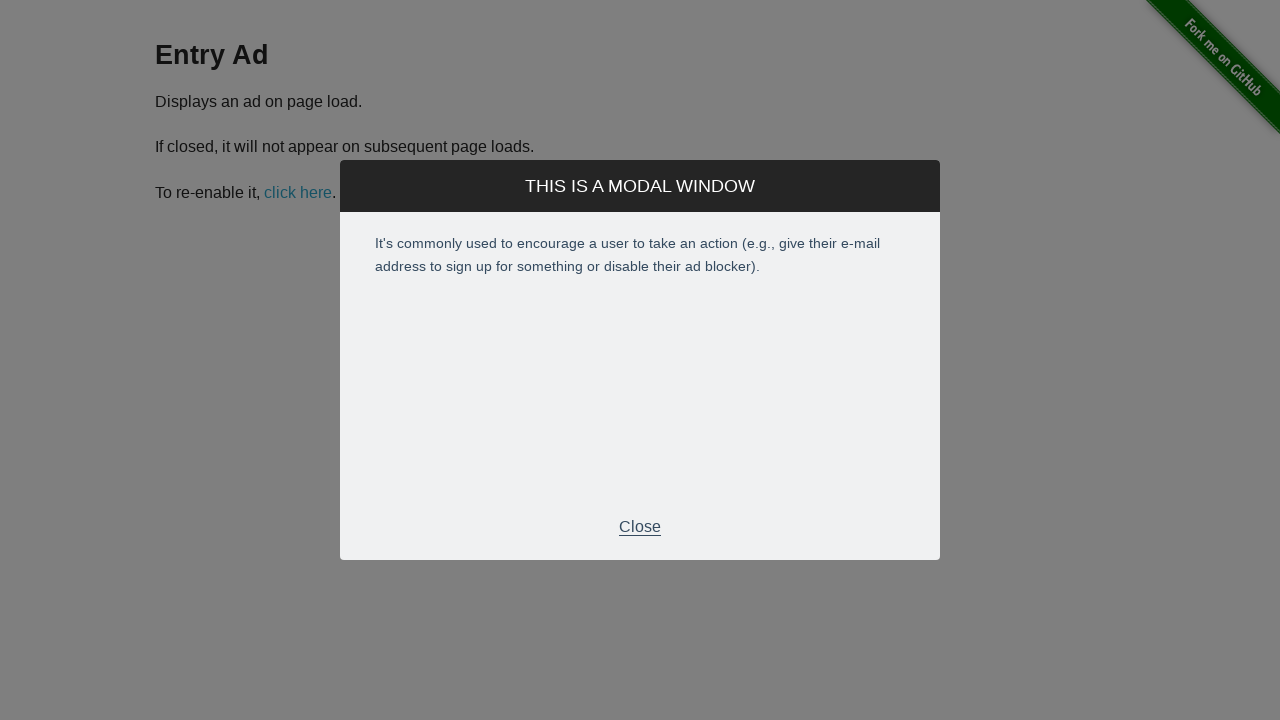

Clicked close button to dismiss entry ad modal at (640, 527) on xpath=//div[@class='modal-footer']/p
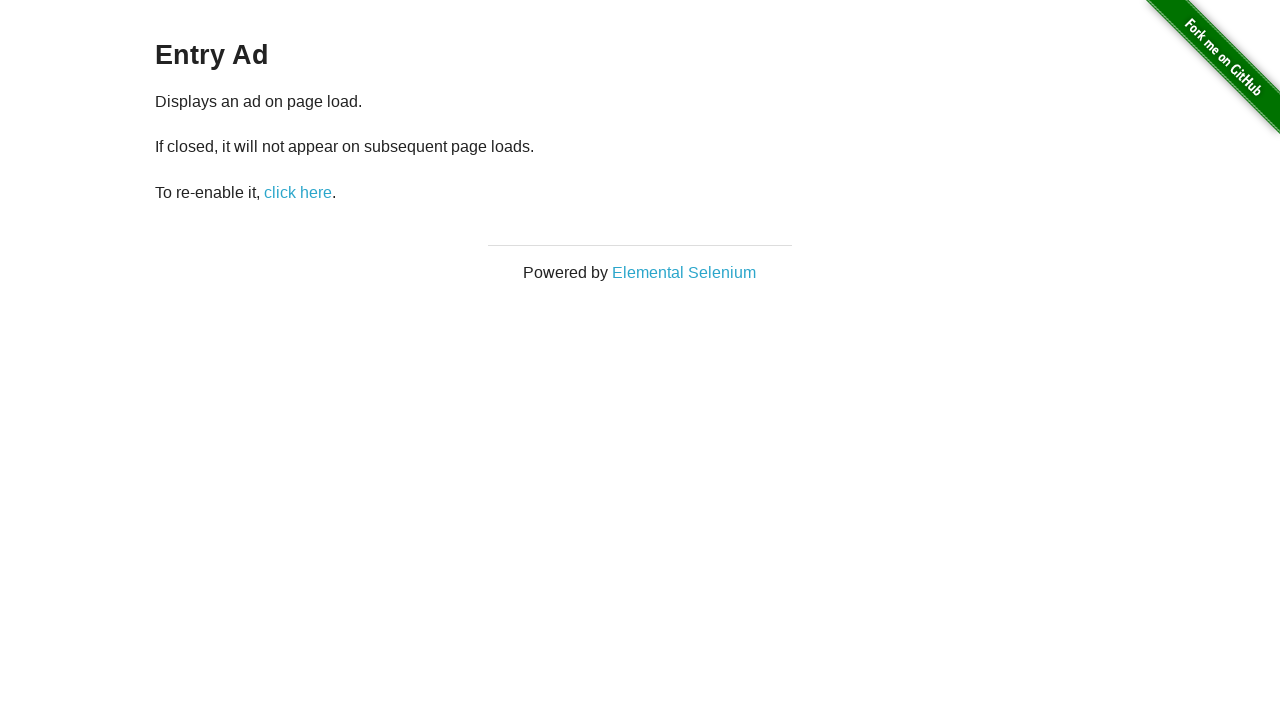

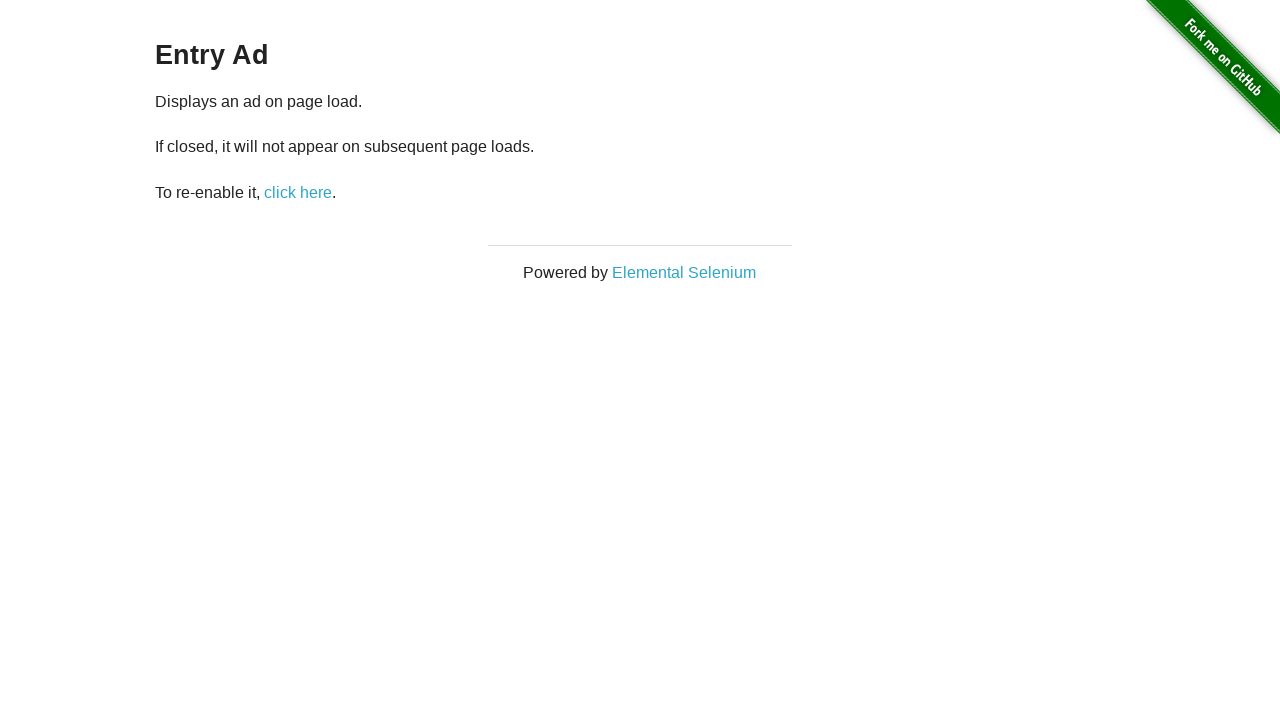